Navigates to JioMart e-commerce website and waits for the page to load completely

Starting URL: https://www.jiomart.com

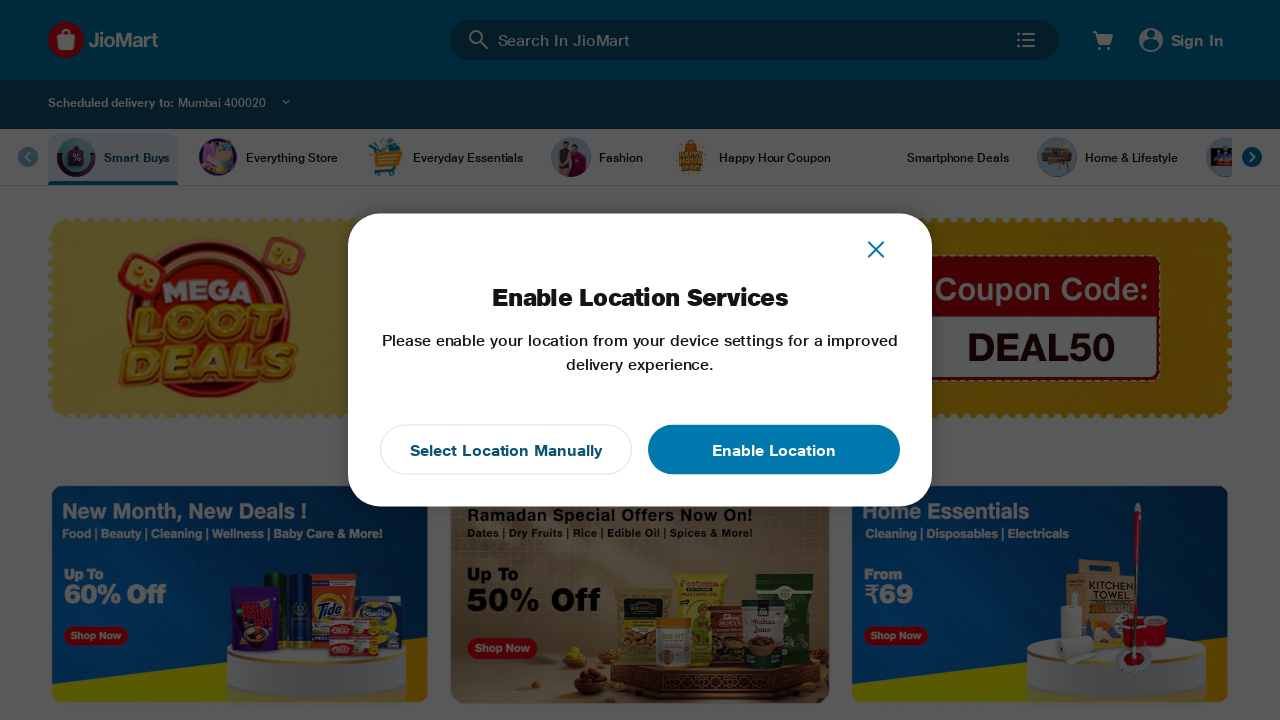

Waited for page network idle state
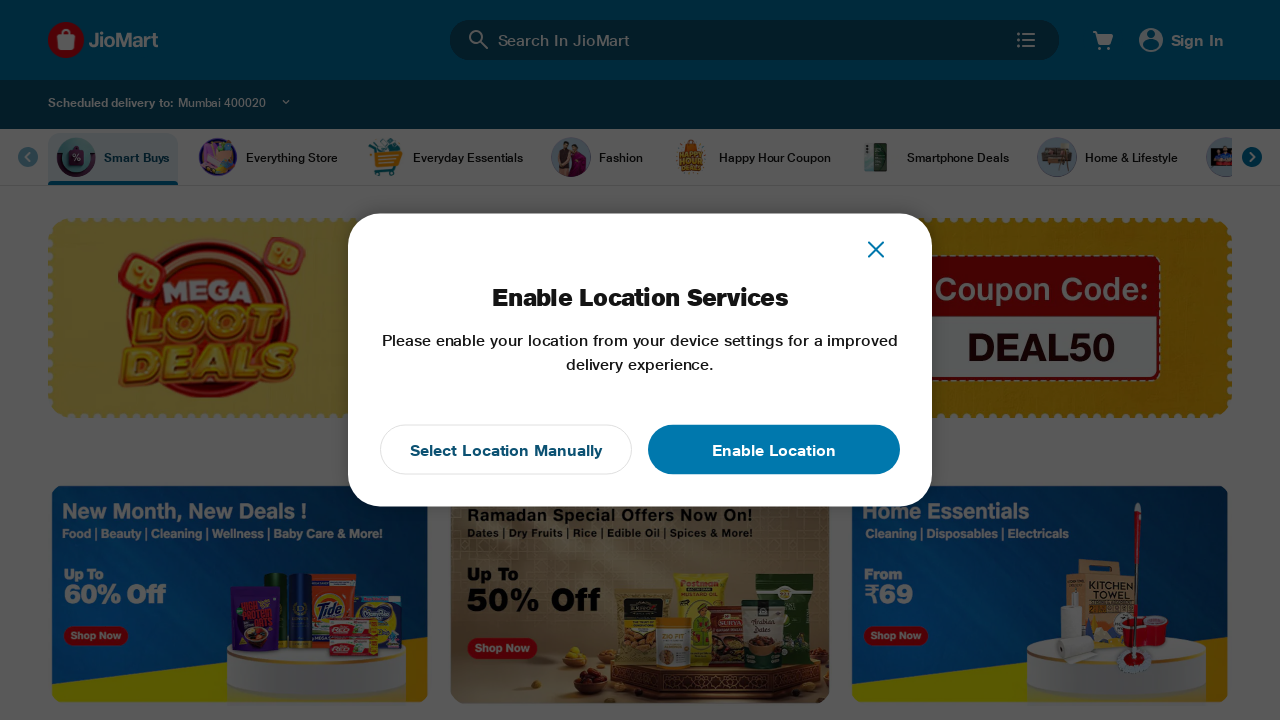

Verified body element loaded on JioMart page
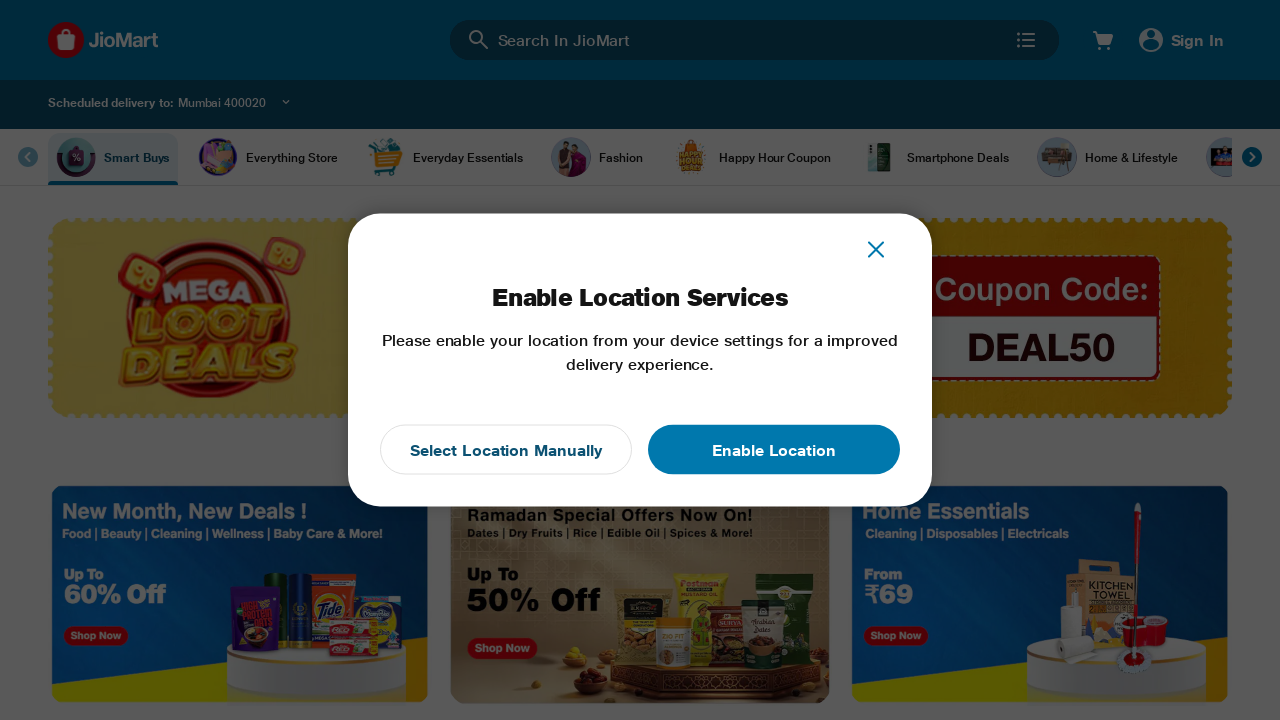

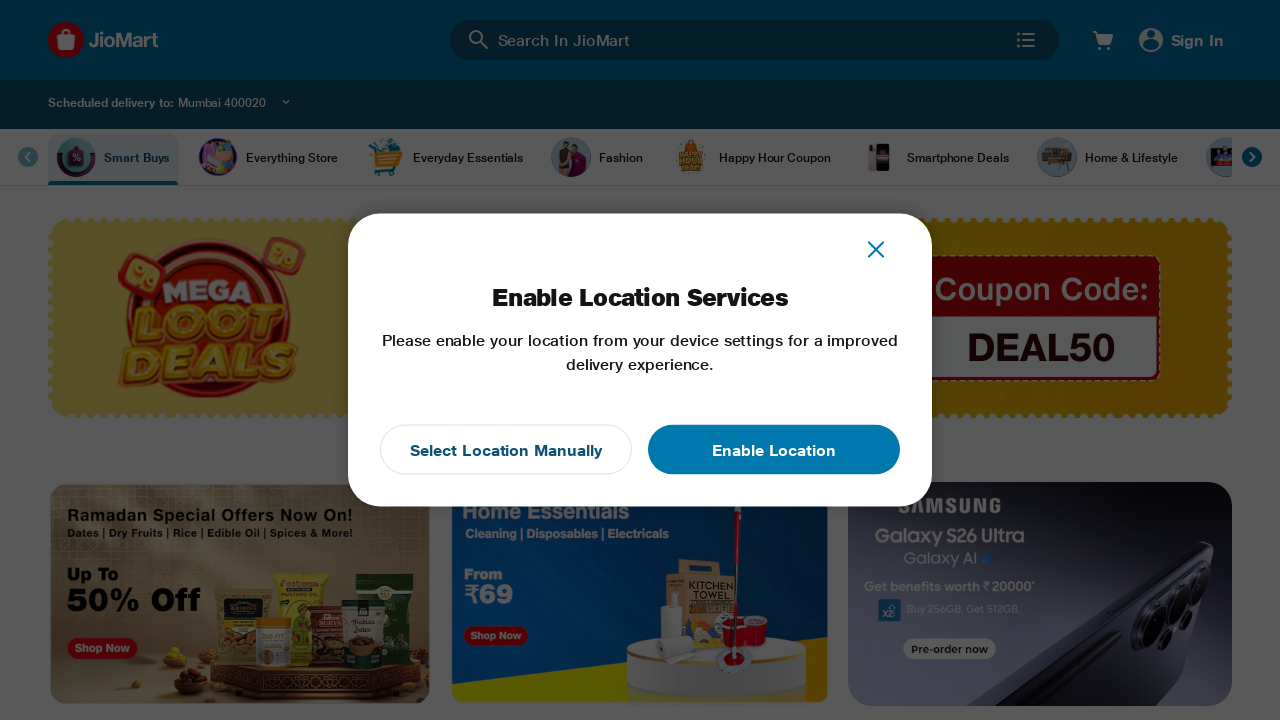